Tests bus ticket search functionality by entering source and destination cities, selecting a date, and initiating the search

Starting URL: https://www.abhibus.com/bus-ticket-booking

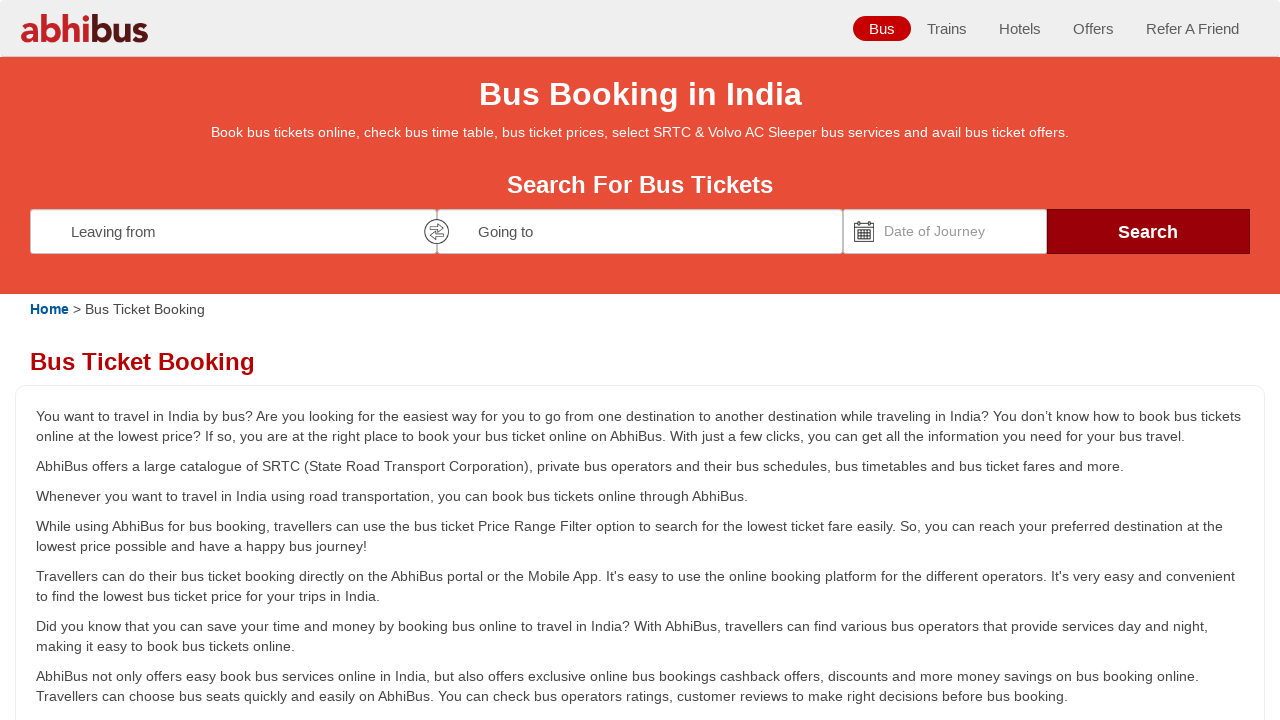

Filled source city field with 'Chennai' on #source
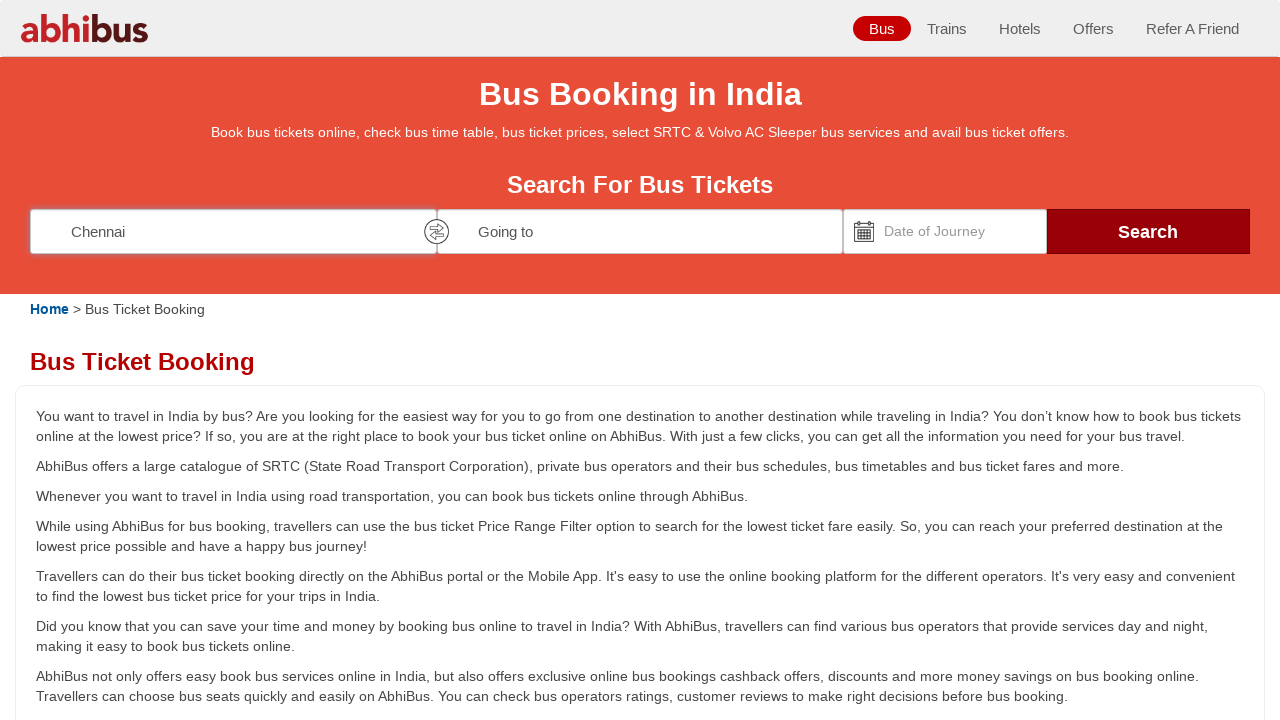

Waited 1500ms for source city dropdown to populate
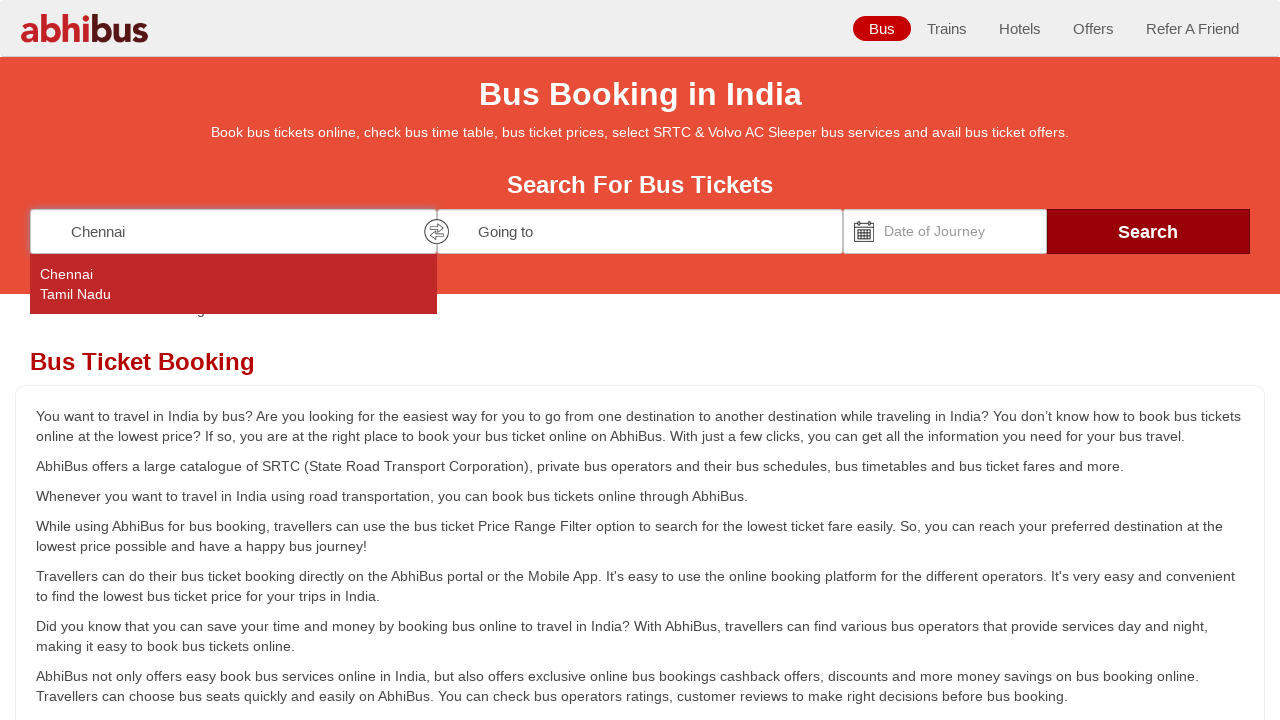

Pressed Enter to confirm source city selection on #source
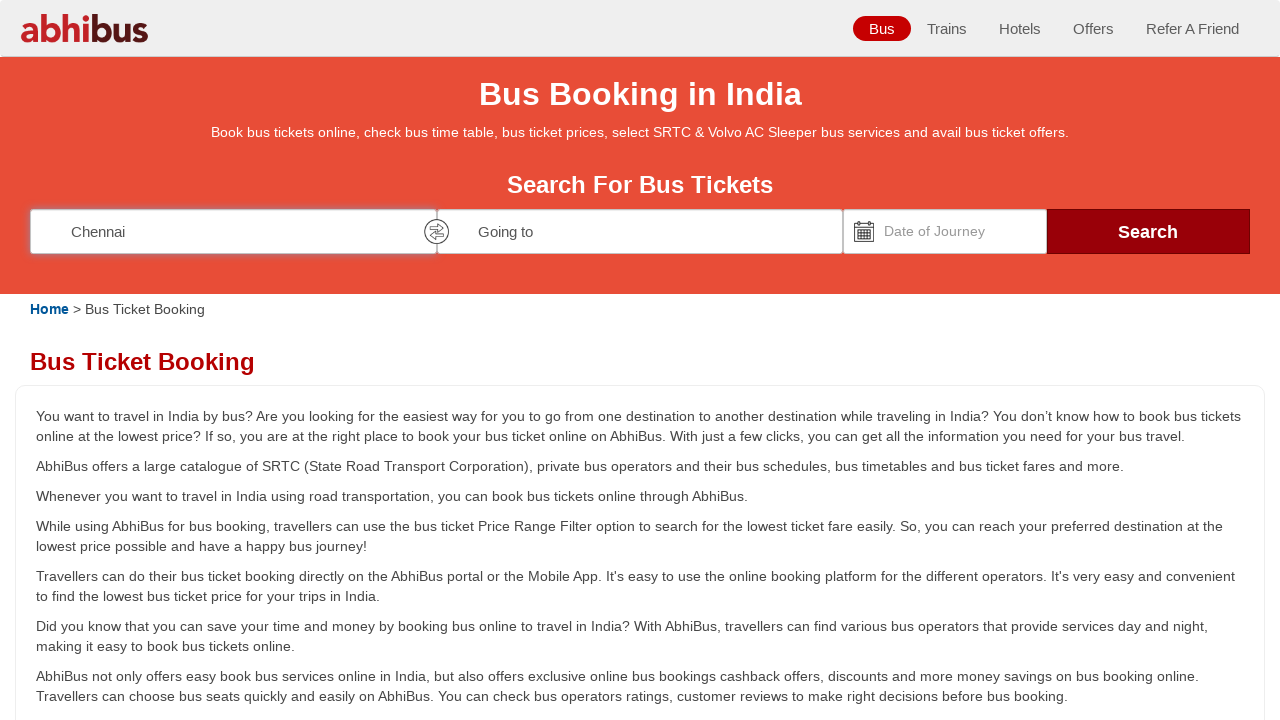

Filled destination city field with 'Bangalore' on #destination
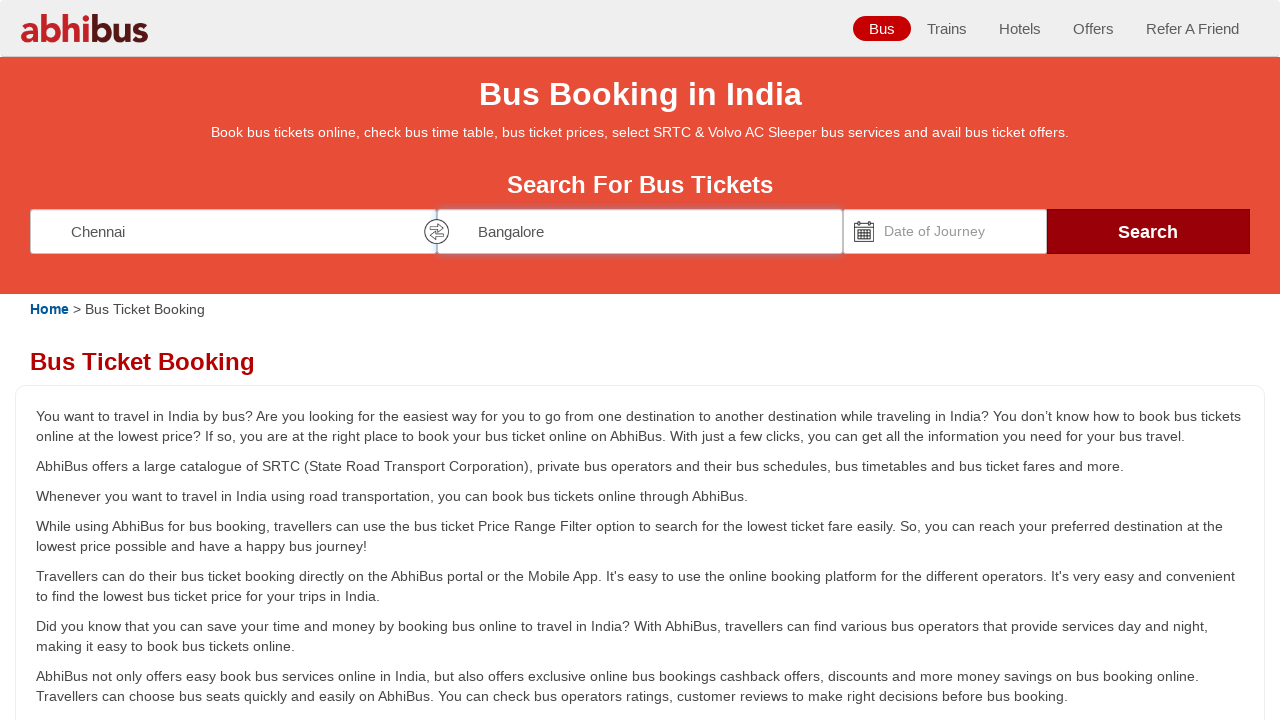

Waited 1500ms for destination city dropdown to populate
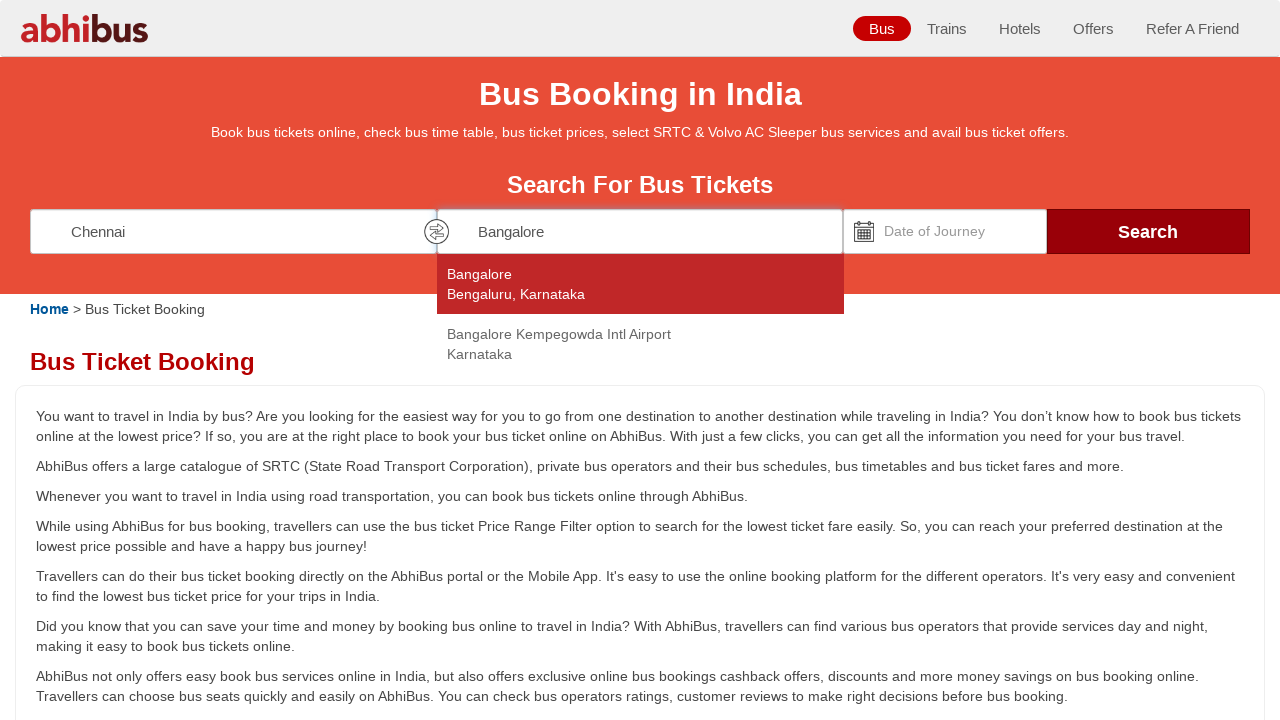

Pressed Enter to confirm destination city selection on #destination
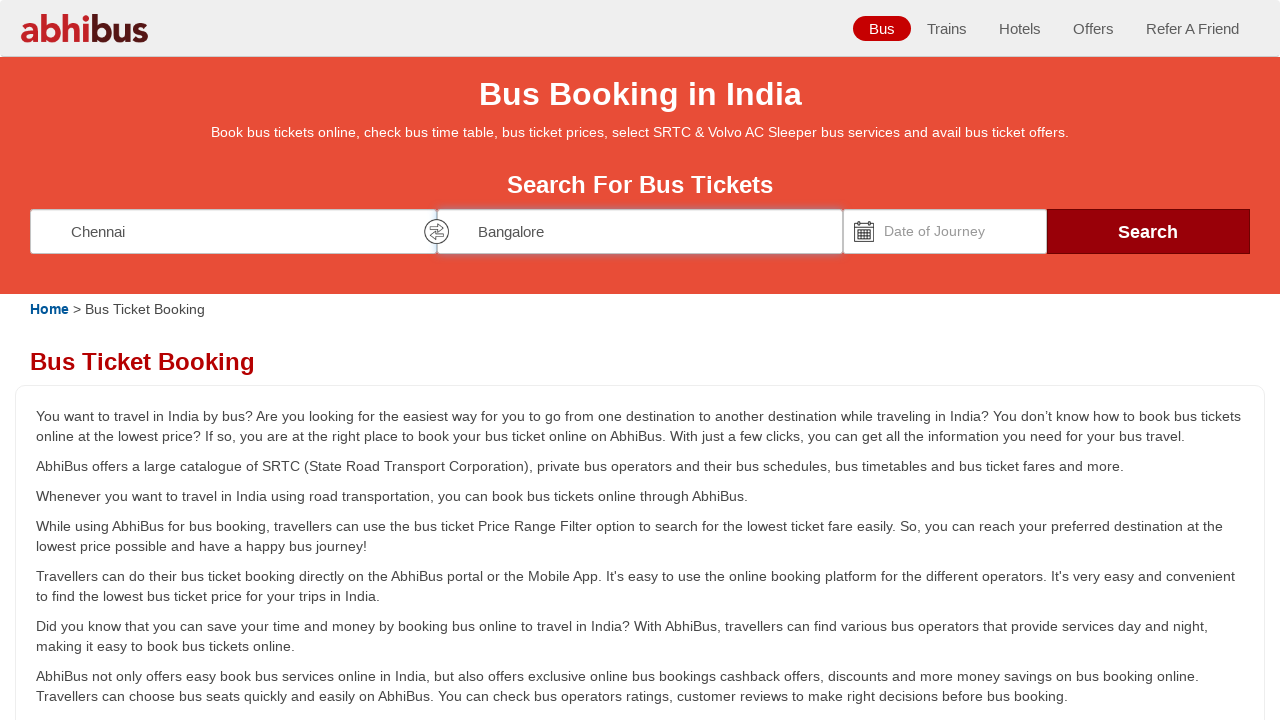

Clicked on datepicker field to open calendar at (945, 231) on #datepicker1
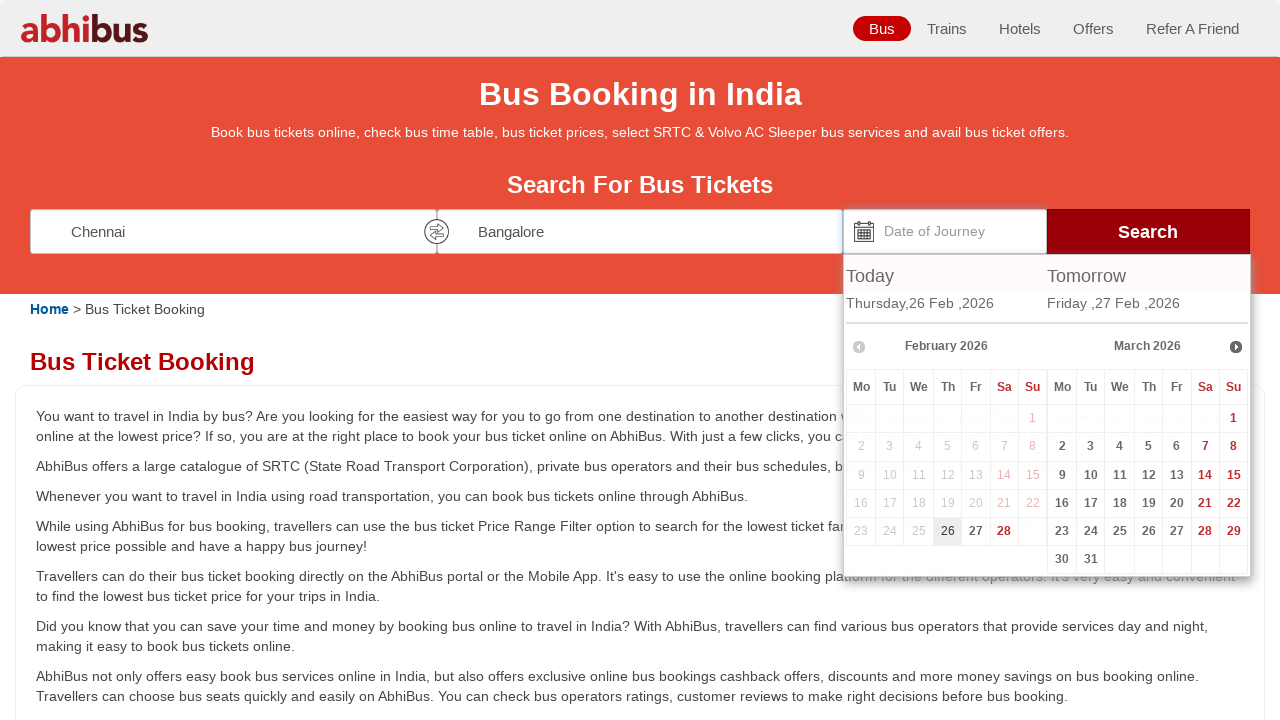

Set travel date to 15-06-2024
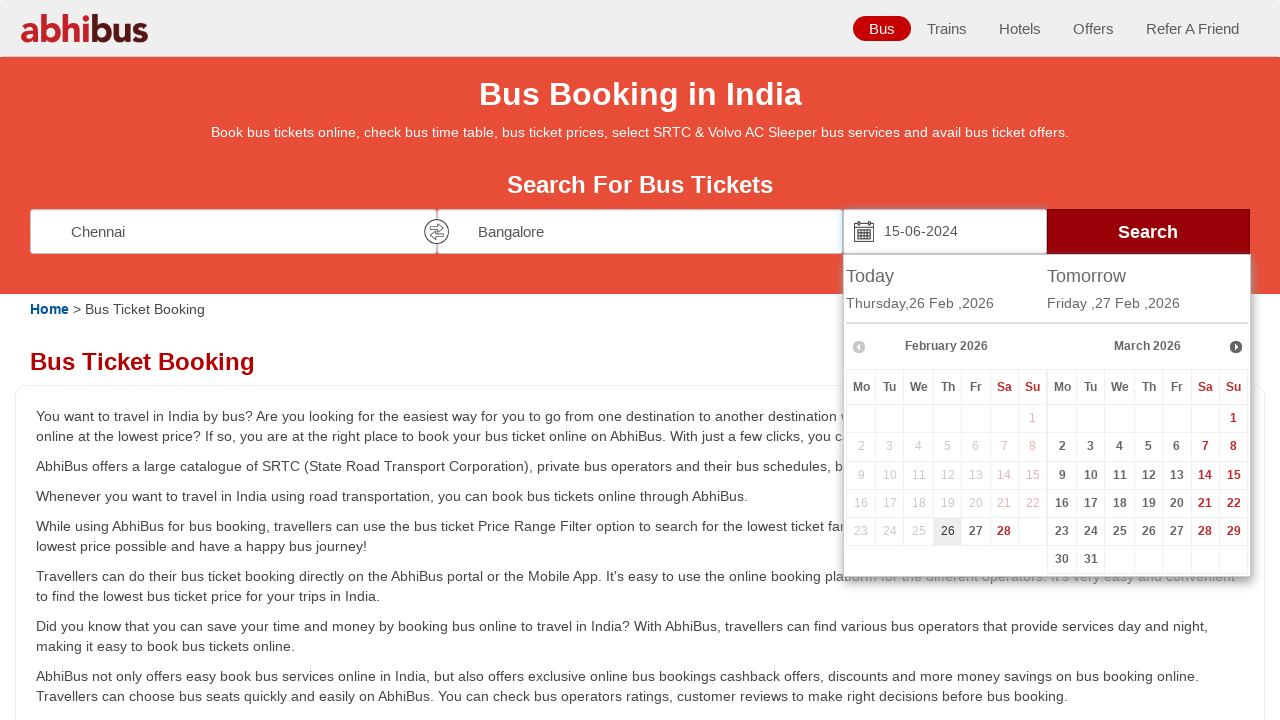

Clicked search button to initiate bus ticket search at (1148, 231) on xpath=//*[@id='seo_search_btn']
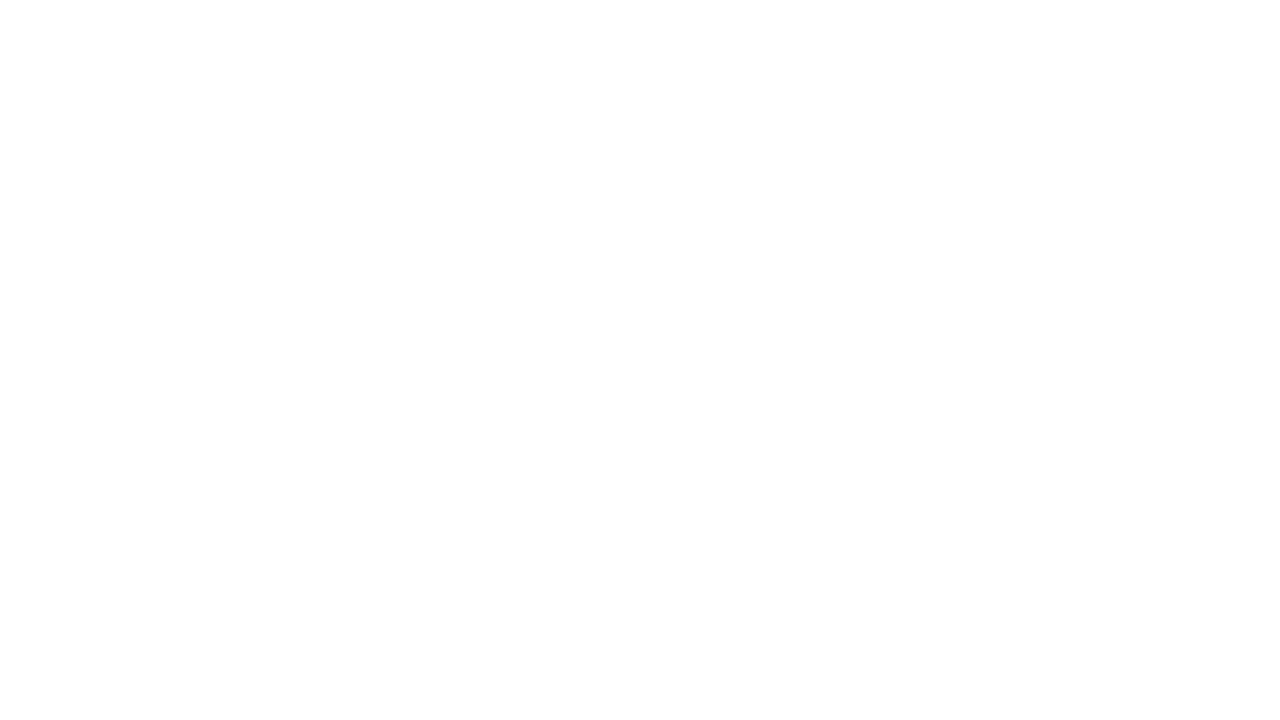

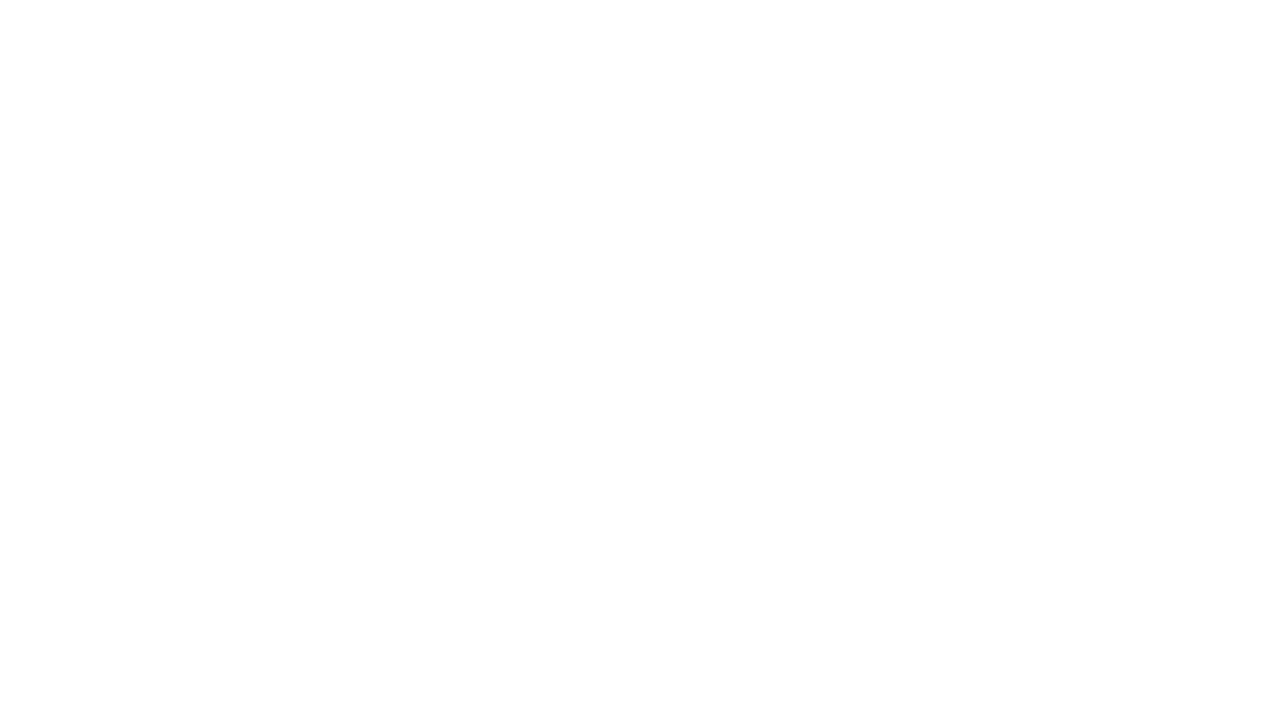